Tests scrolling functionality by navigating to calculator.net and scrolling to the bottom of the page using JavaScript execution.

Starting URL: https://www.calculator.net/

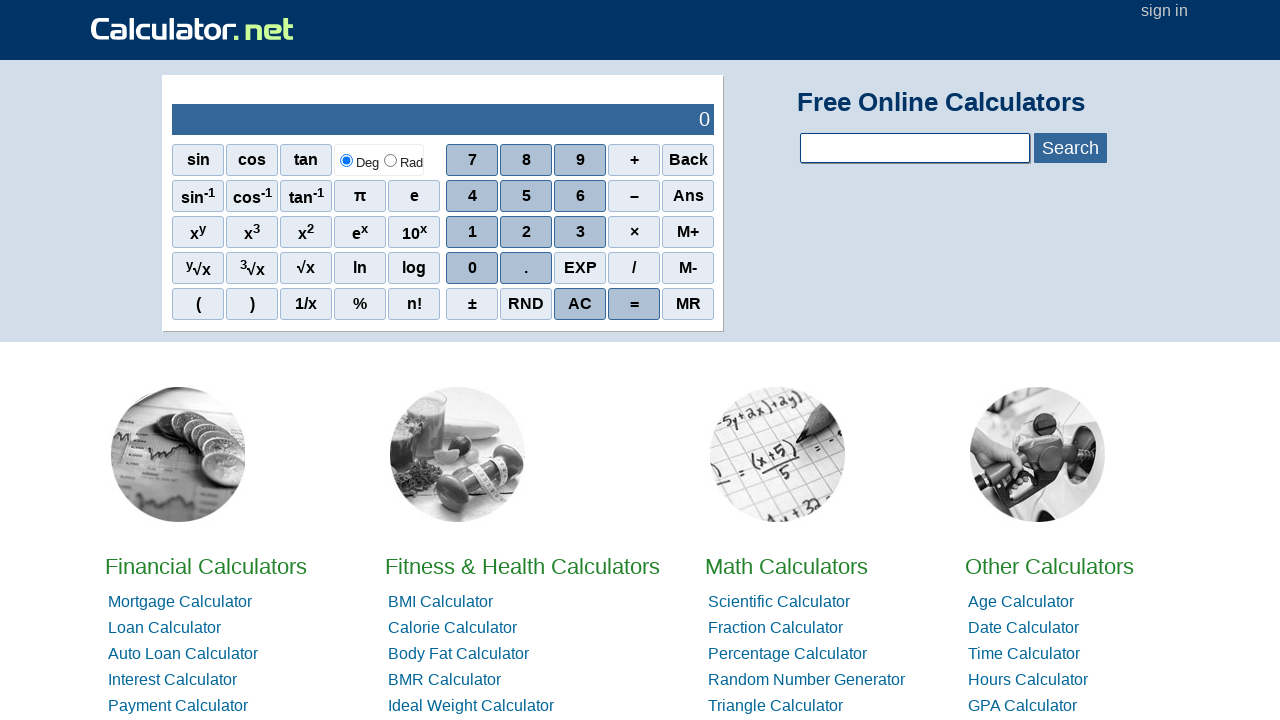

Waited for page to load with domcontentloaded state
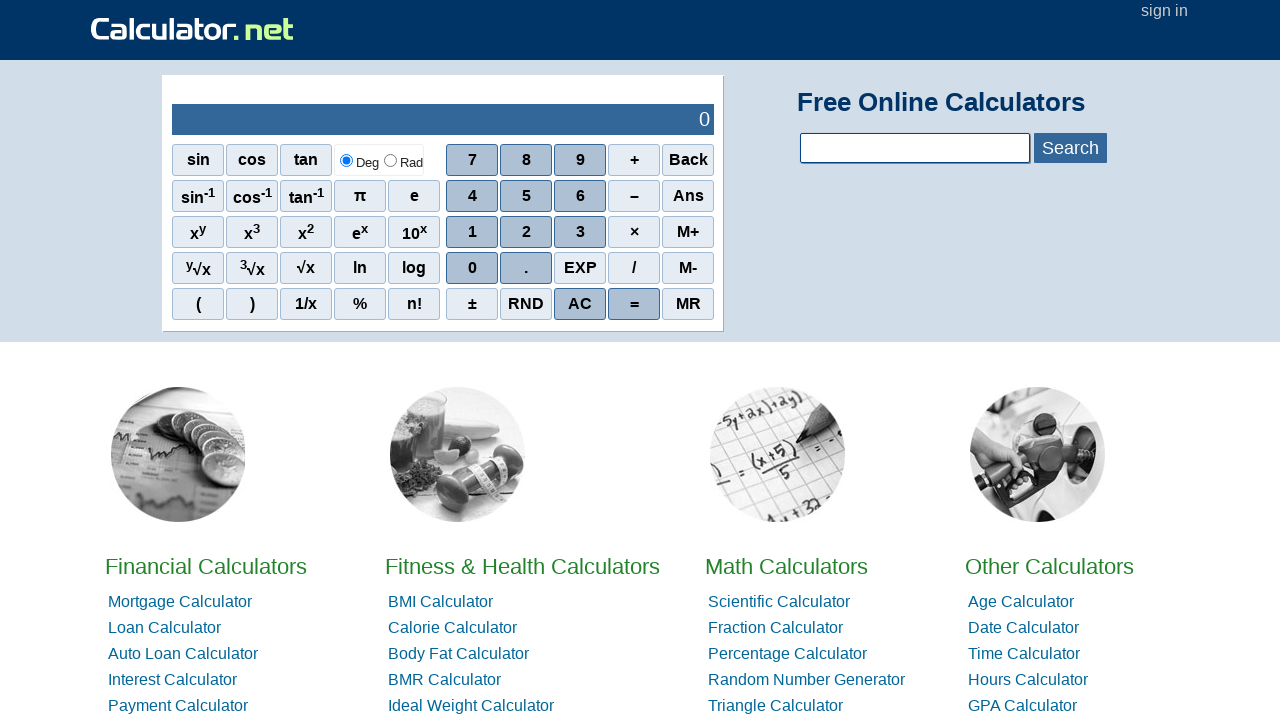

Scrolled to the bottom of the page using JavaScript
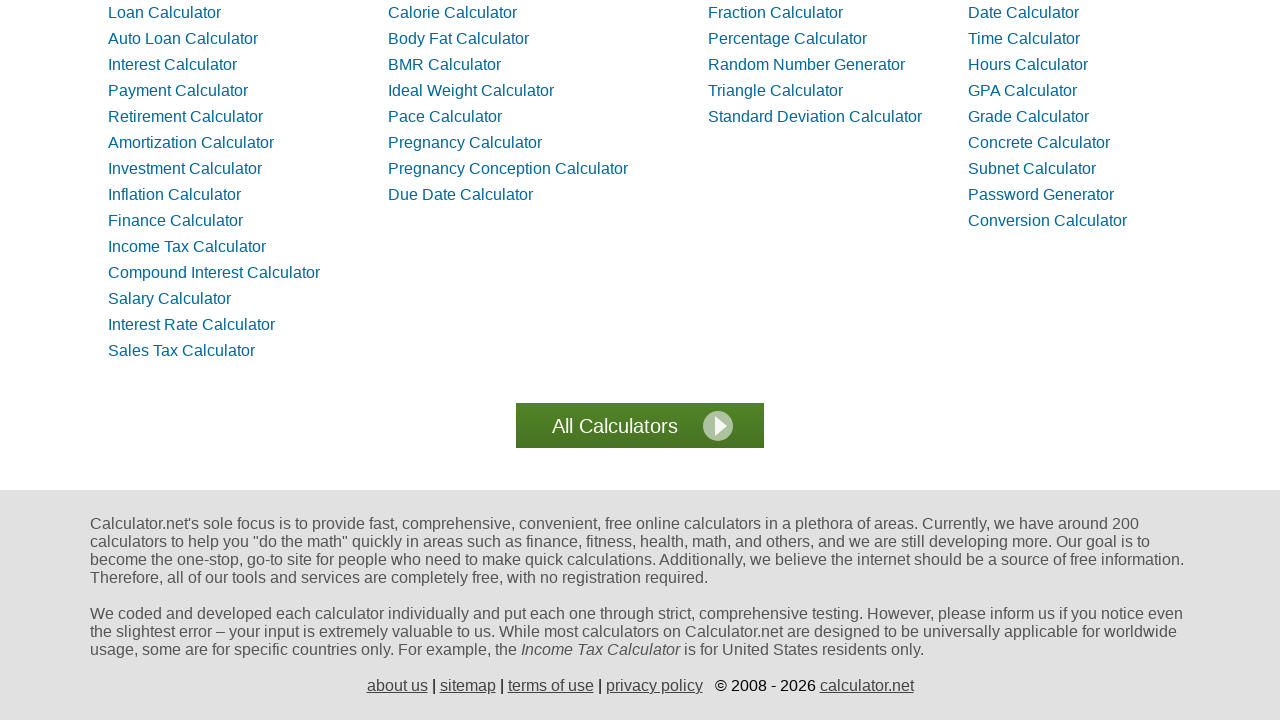

Waited 1 second to observe scroll effect
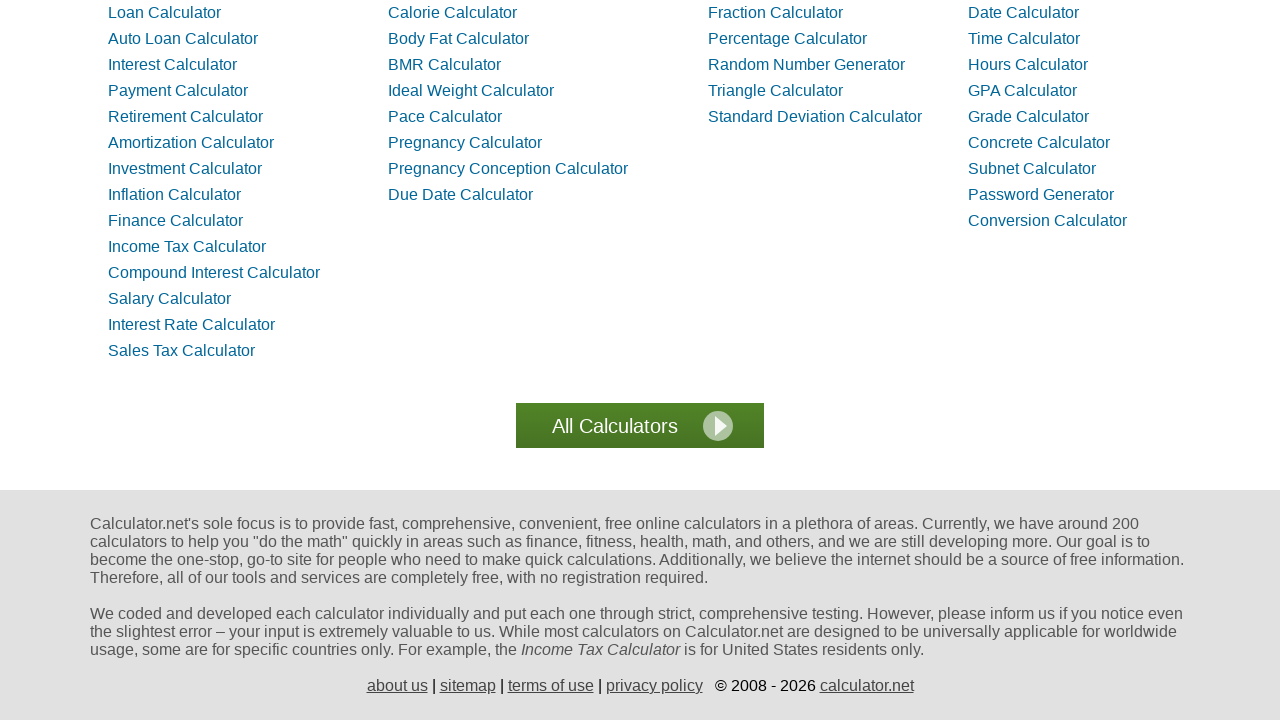

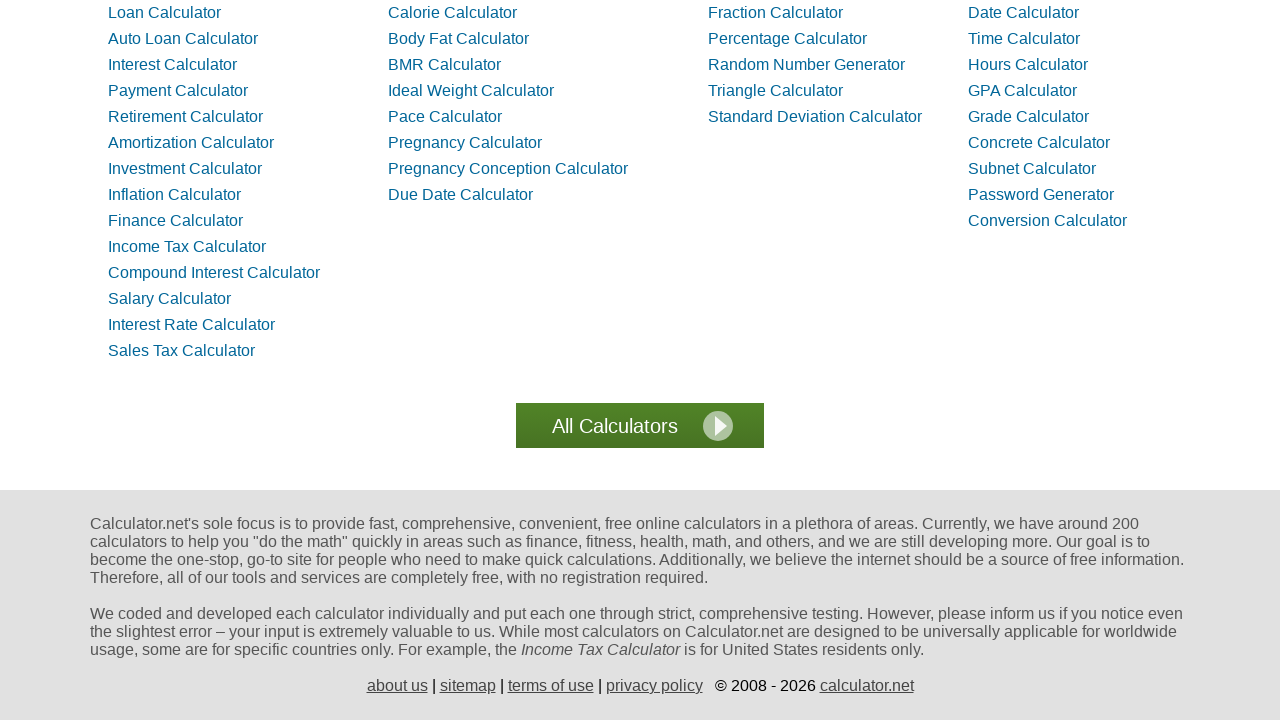